Navigates to Gmail homepage and waits for the page to load

Starting URL: https://gmail.com

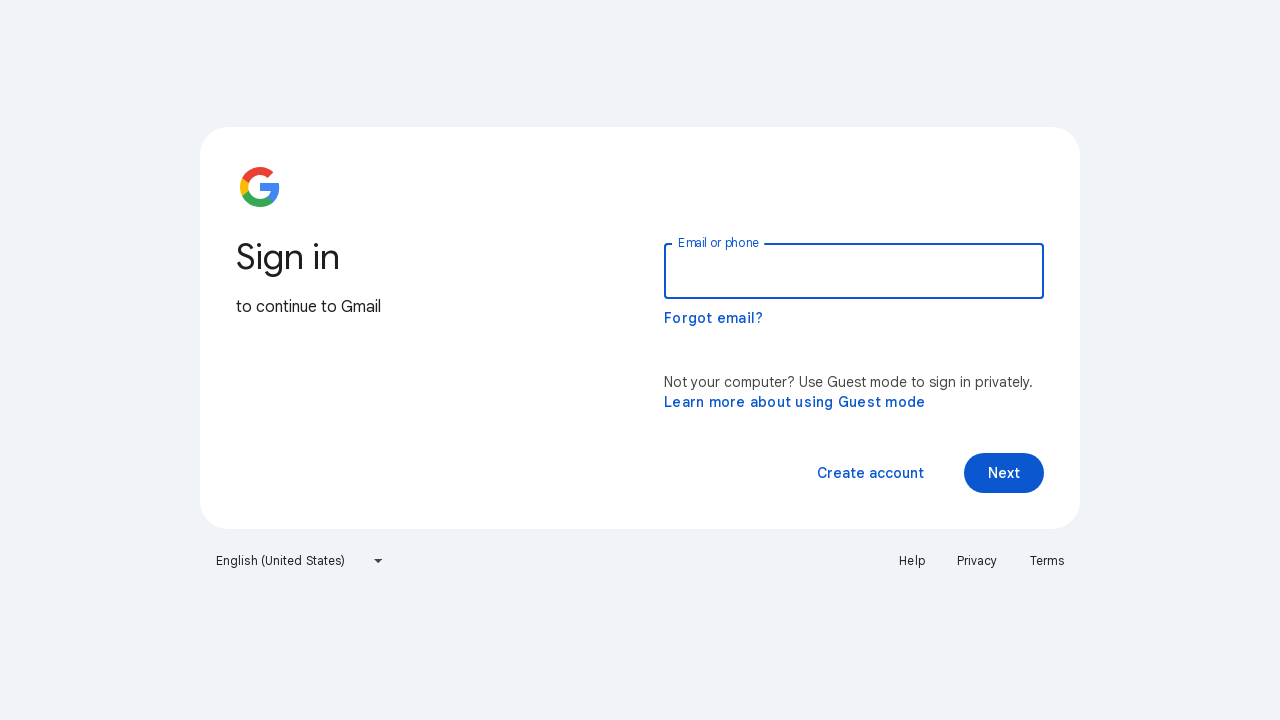

Navigated to Gmail homepage at https://gmail.com
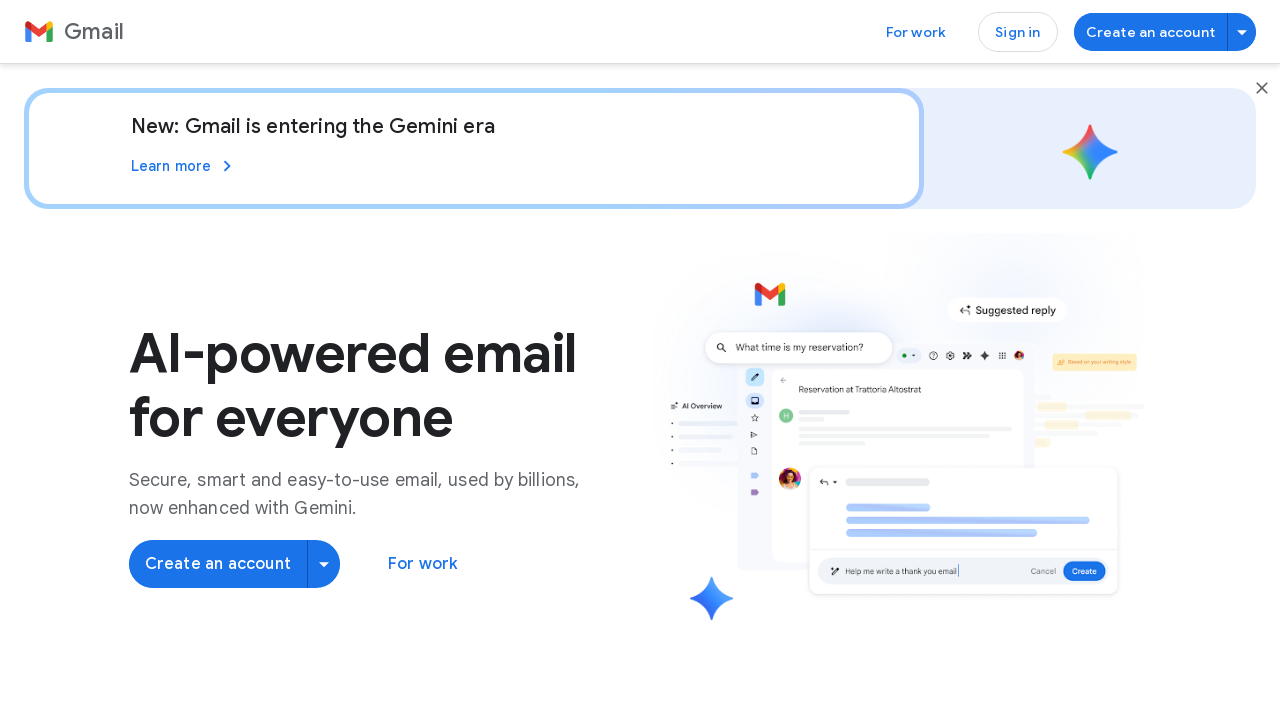

Gmail homepage loaded and DOM content parsed
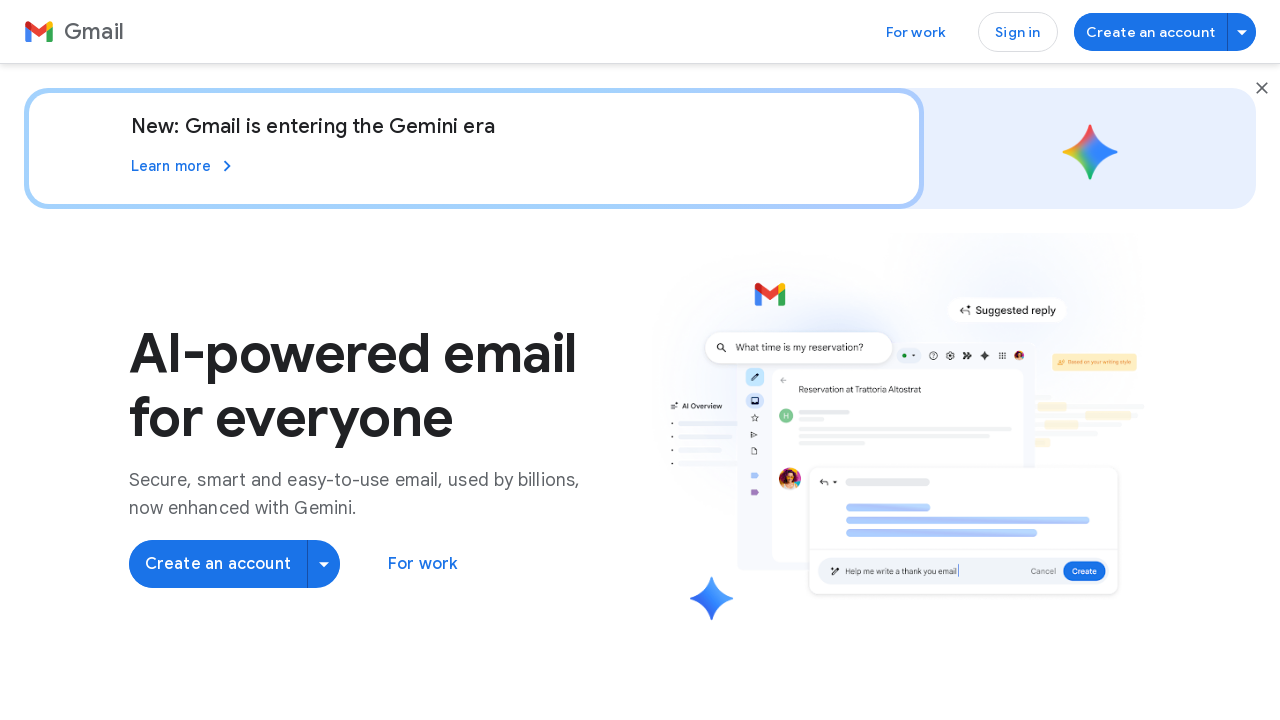

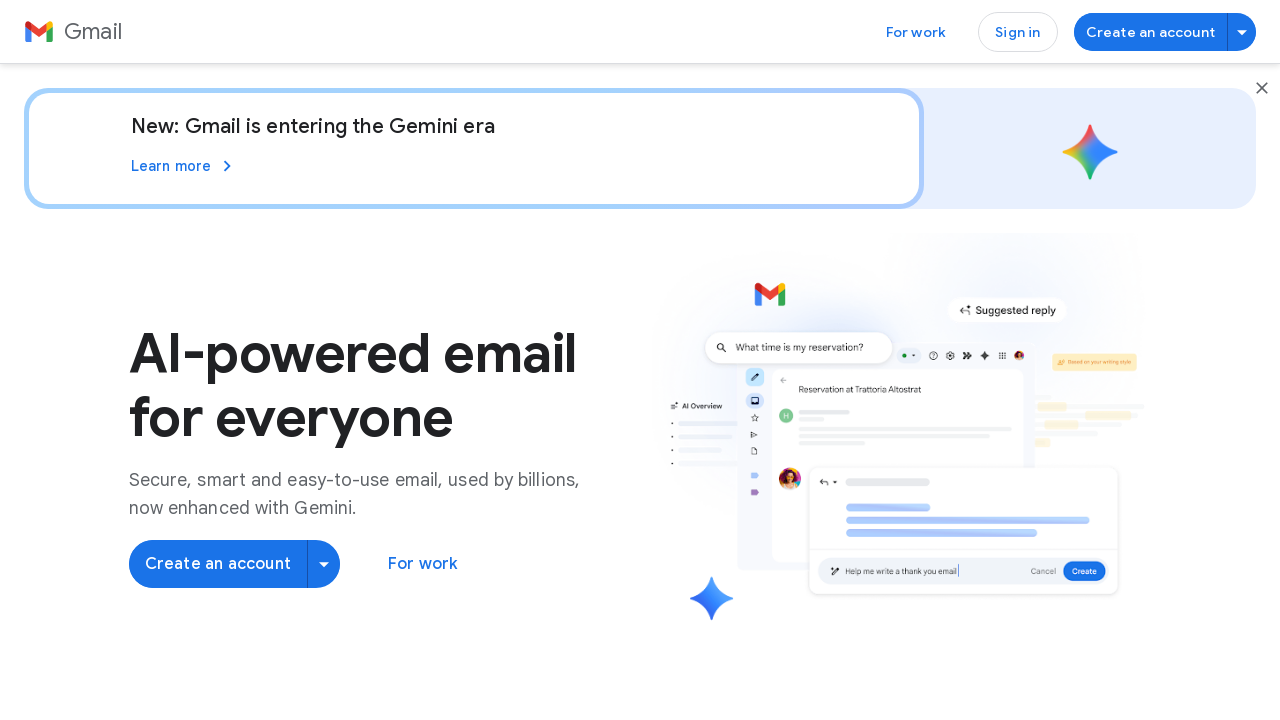